Tests XPath axis selectors (following-sibling and parent) by locating buttons in the header of an automation practice page and verifying their text content.

Starting URL: https://rahulshettyacademy.com/AutomationPractice/

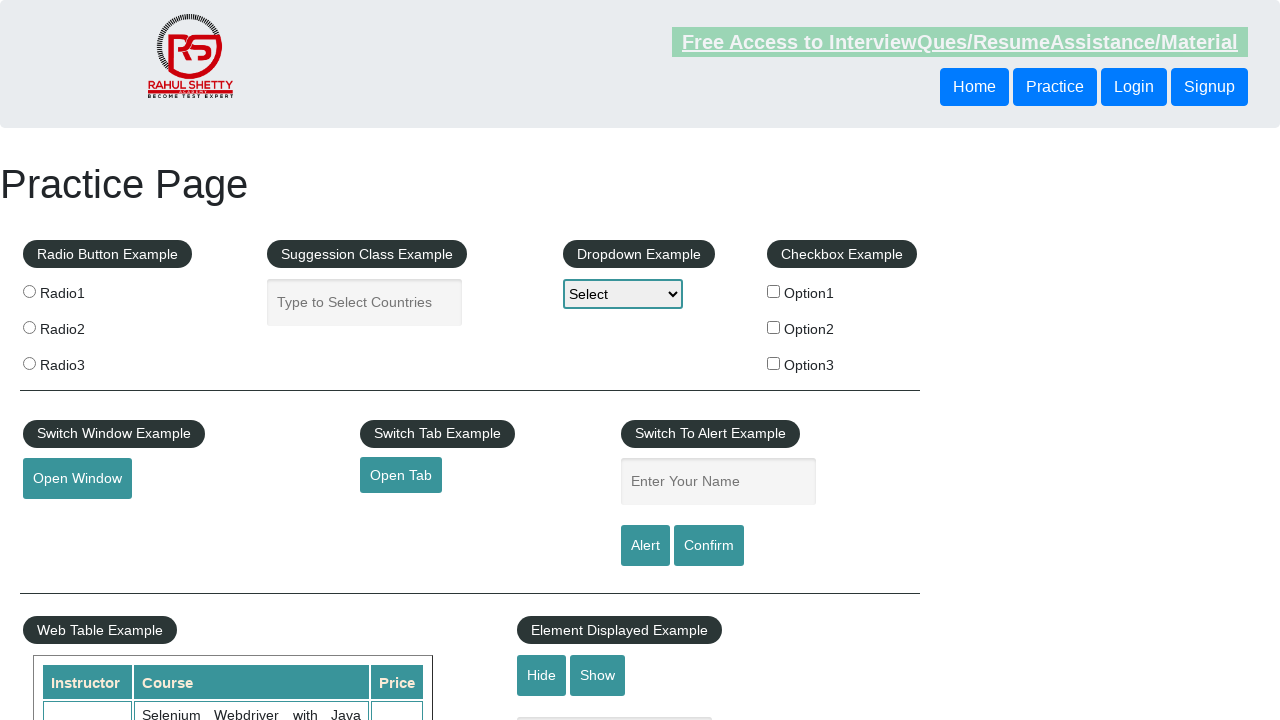

Navigated to automation practice page
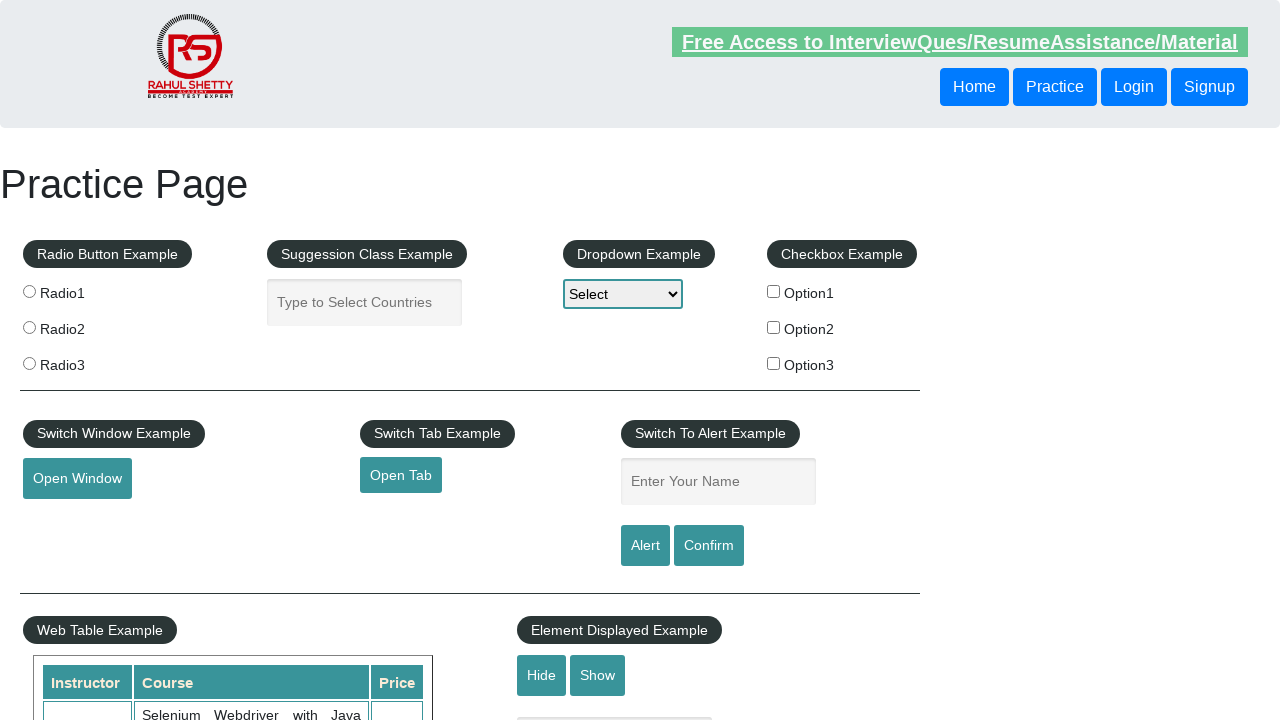

Located button using following-sibling XPath axis and retrieved text: 'Login'
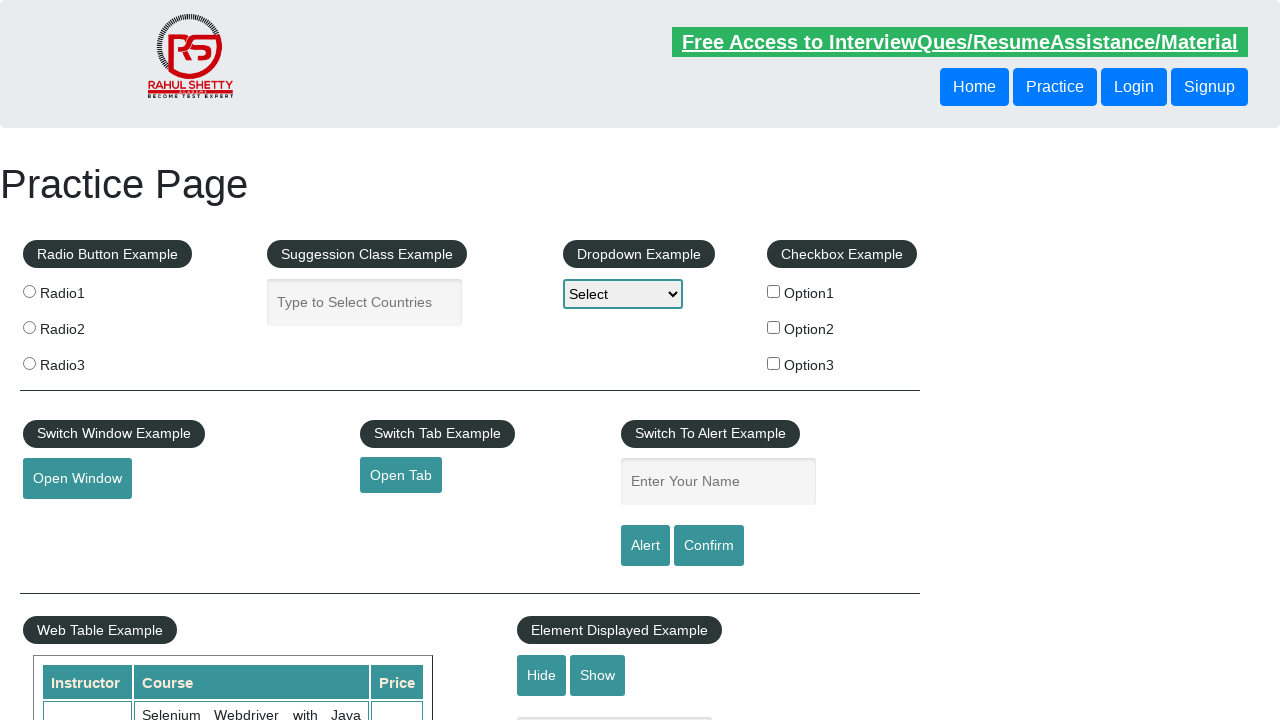

Located button using parent XPath axis
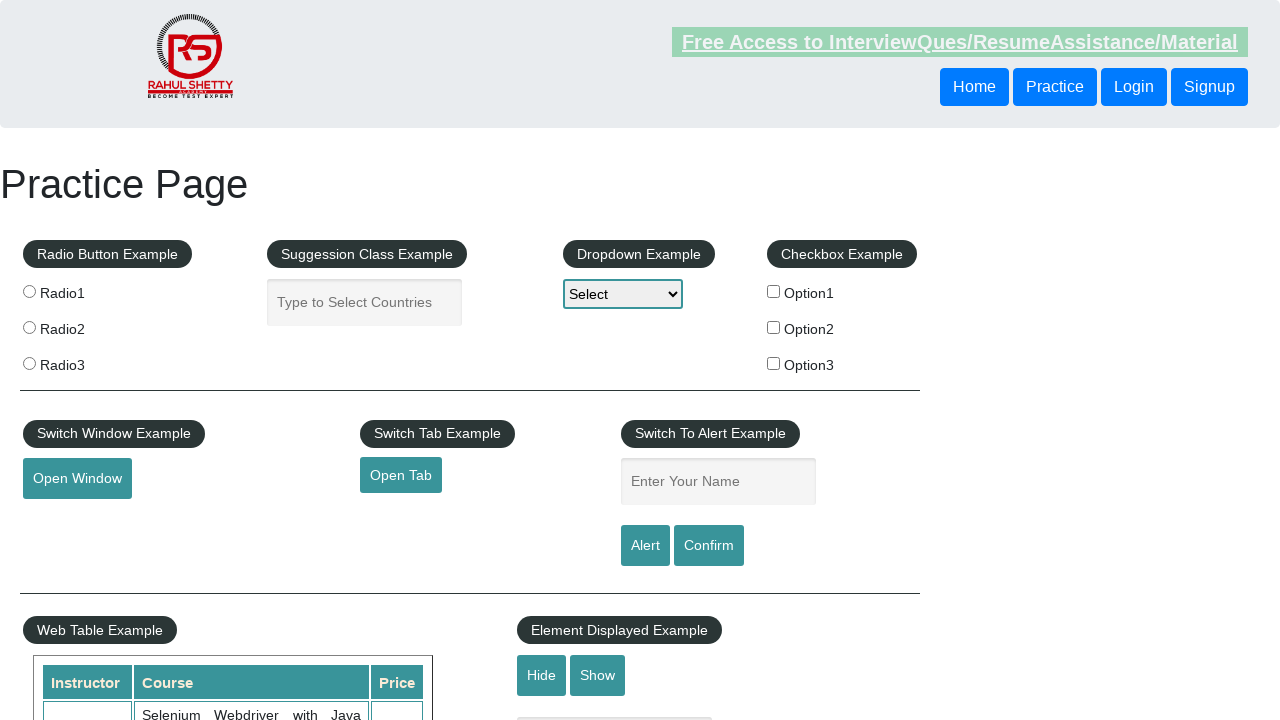

Button located with parent XPath axis is now visible
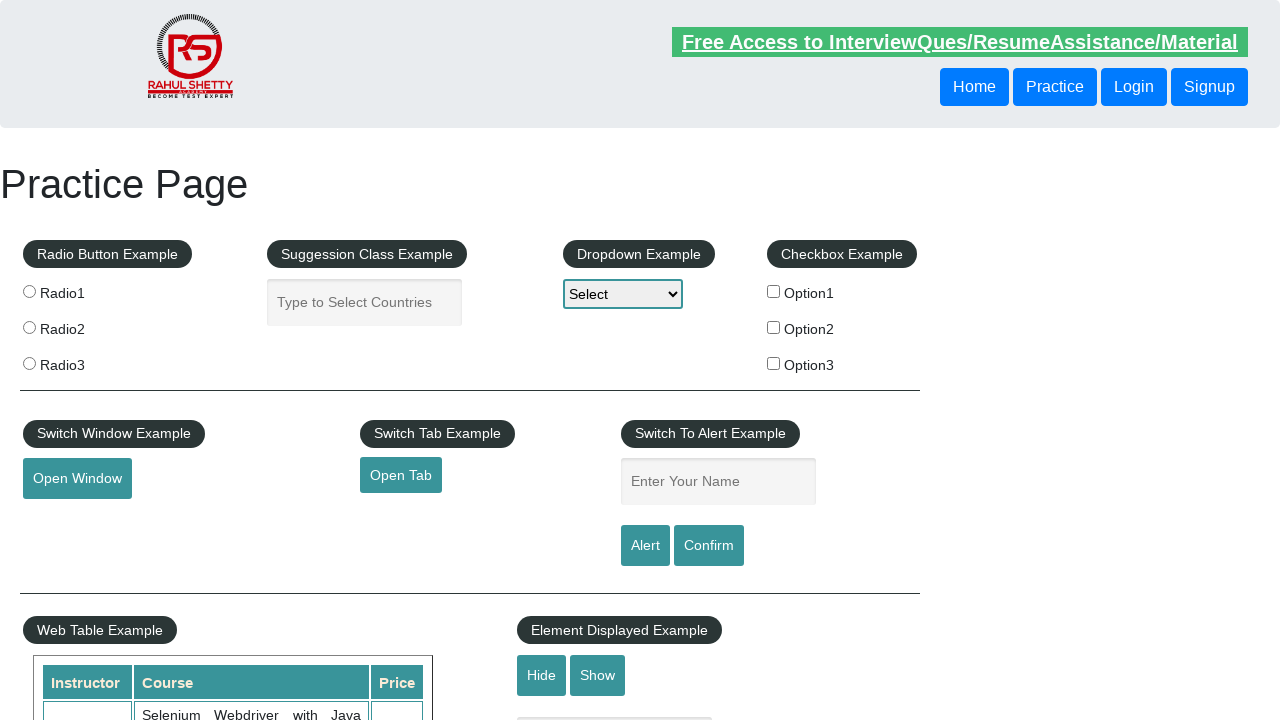

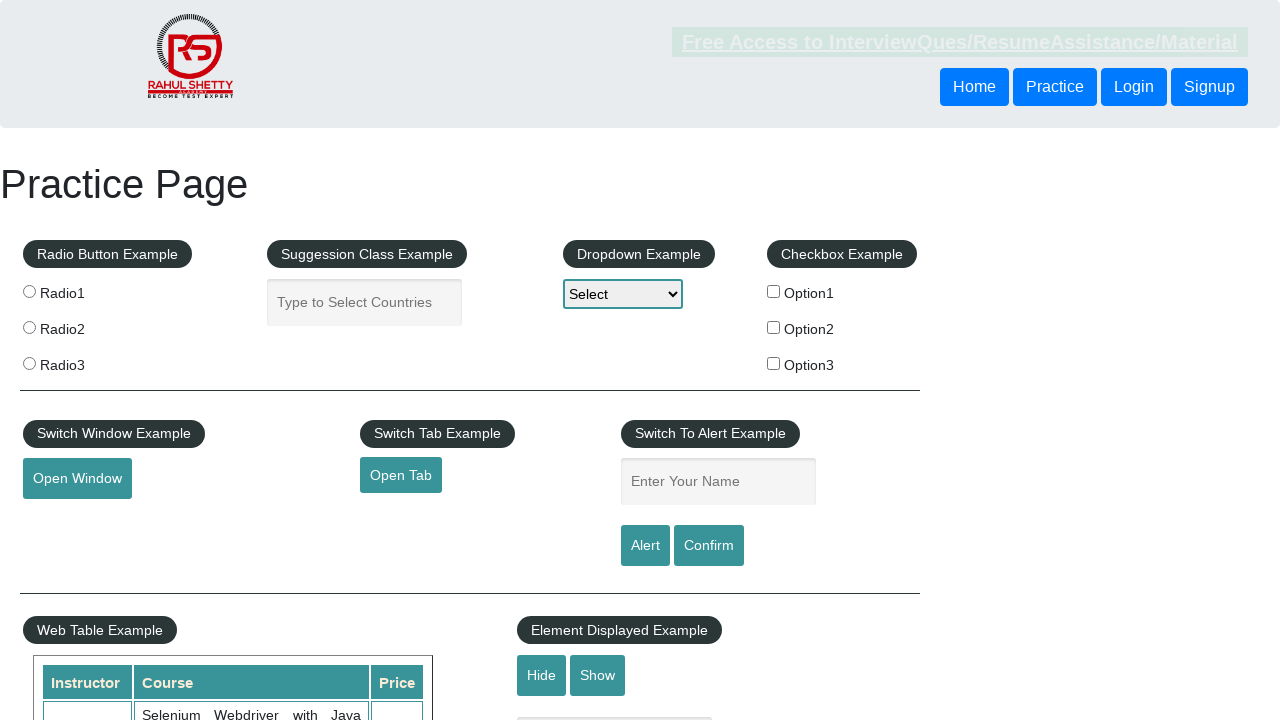